Tests editing a todo item by double-clicking, typing new text, and pressing Enter

Starting URL: https://demo.playwright.dev/todomvc

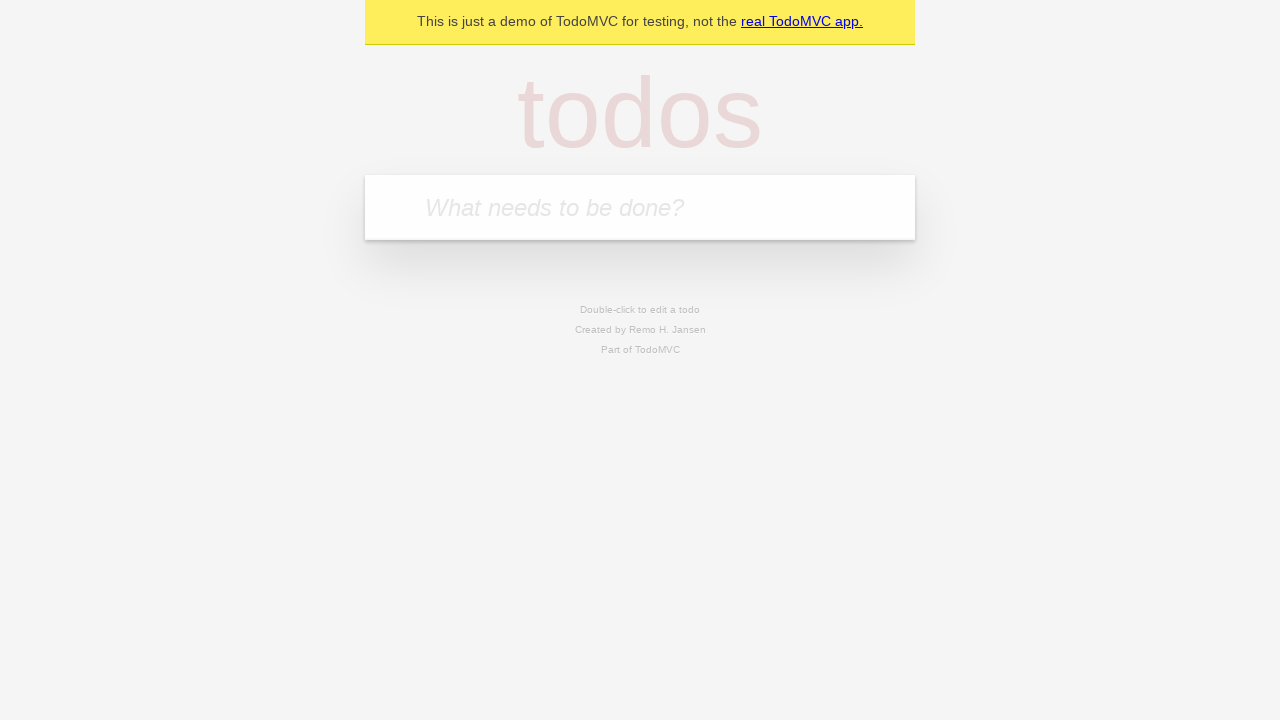

Filled todo input with 'buy some cheese' on internal:attr=[placeholder="What needs to be done?"i]
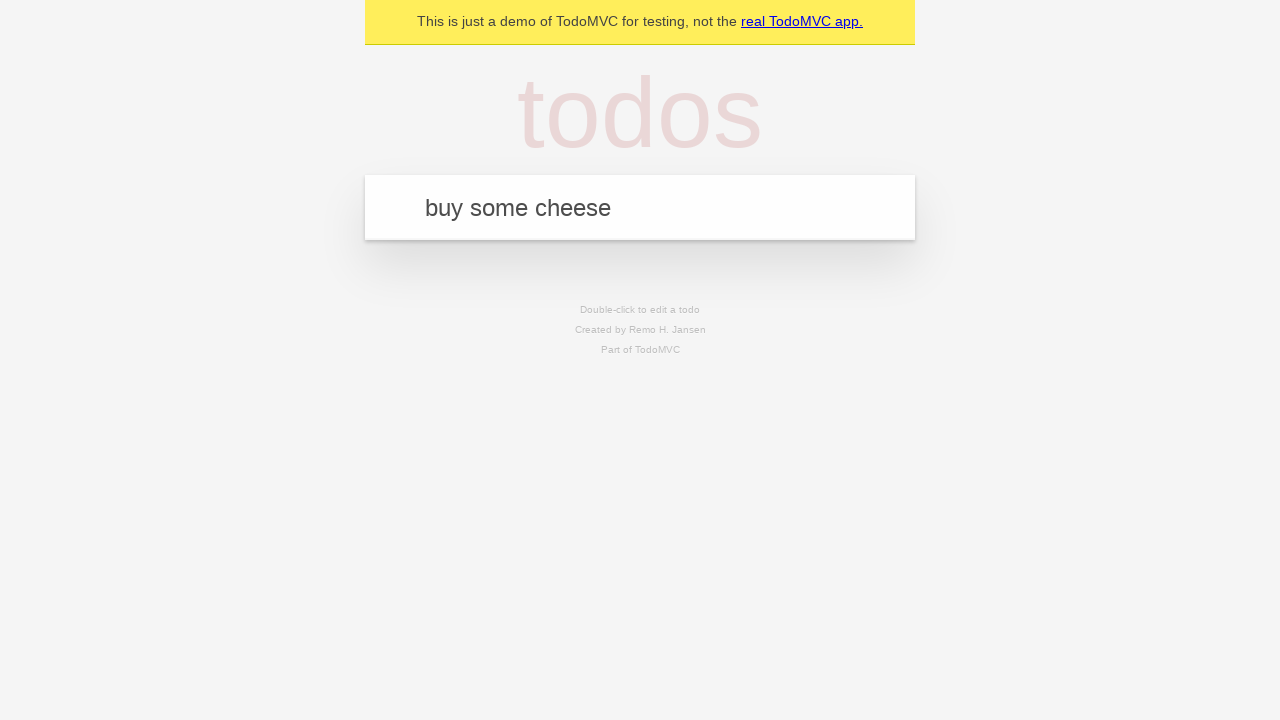

Pressed Enter to add first todo on internal:attr=[placeholder="What needs to be done?"i]
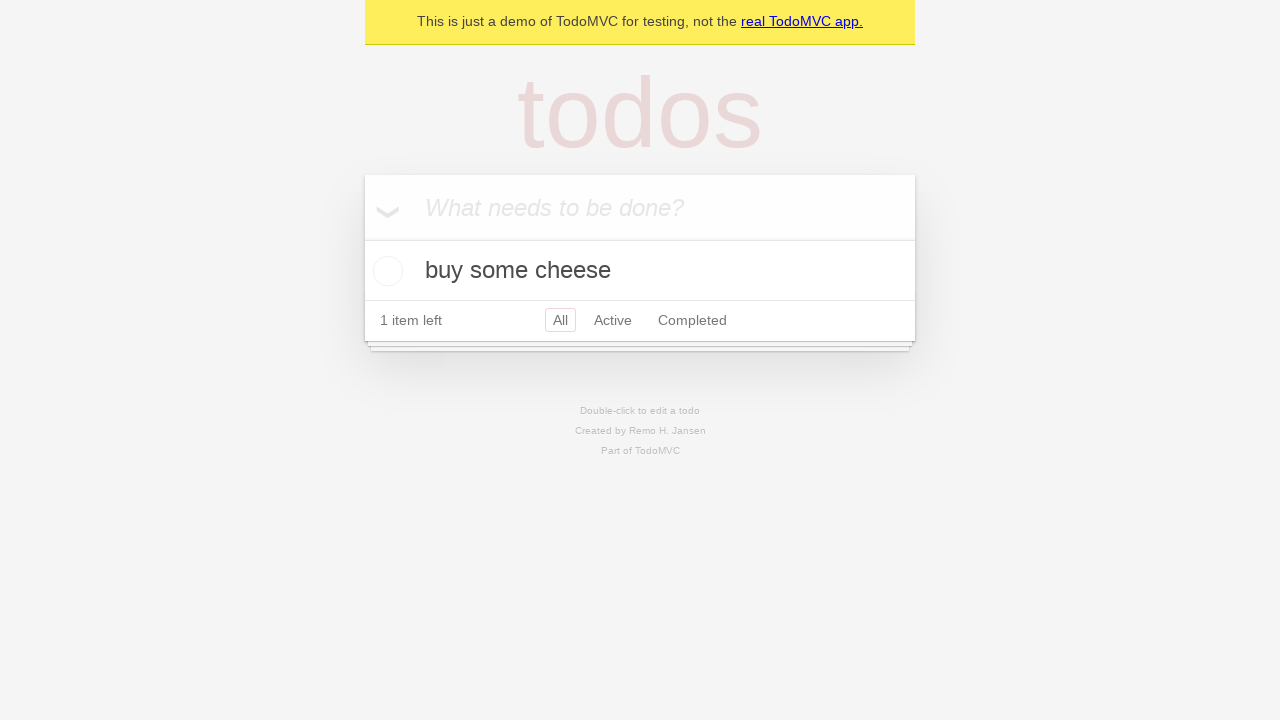

Filled todo input with 'feed the cat' on internal:attr=[placeholder="What needs to be done?"i]
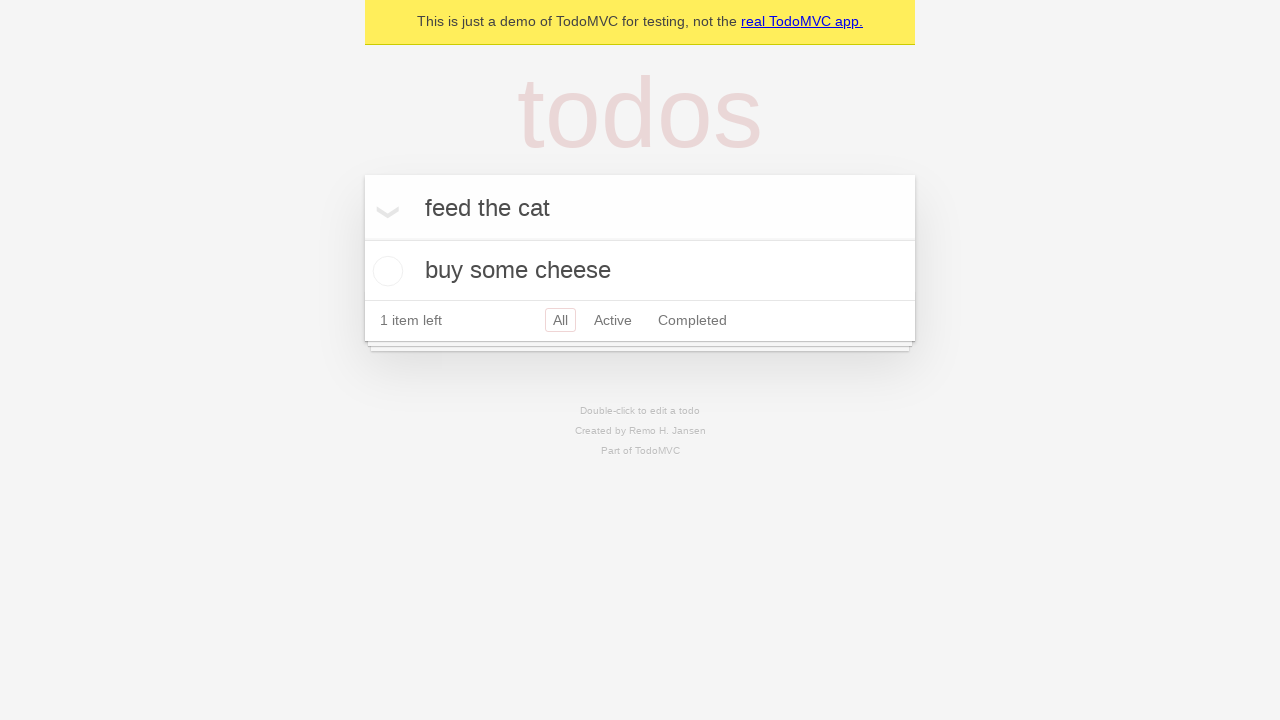

Pressed Enter to add second todo on internal:attr=[placeholder="What needs to be done?"i]
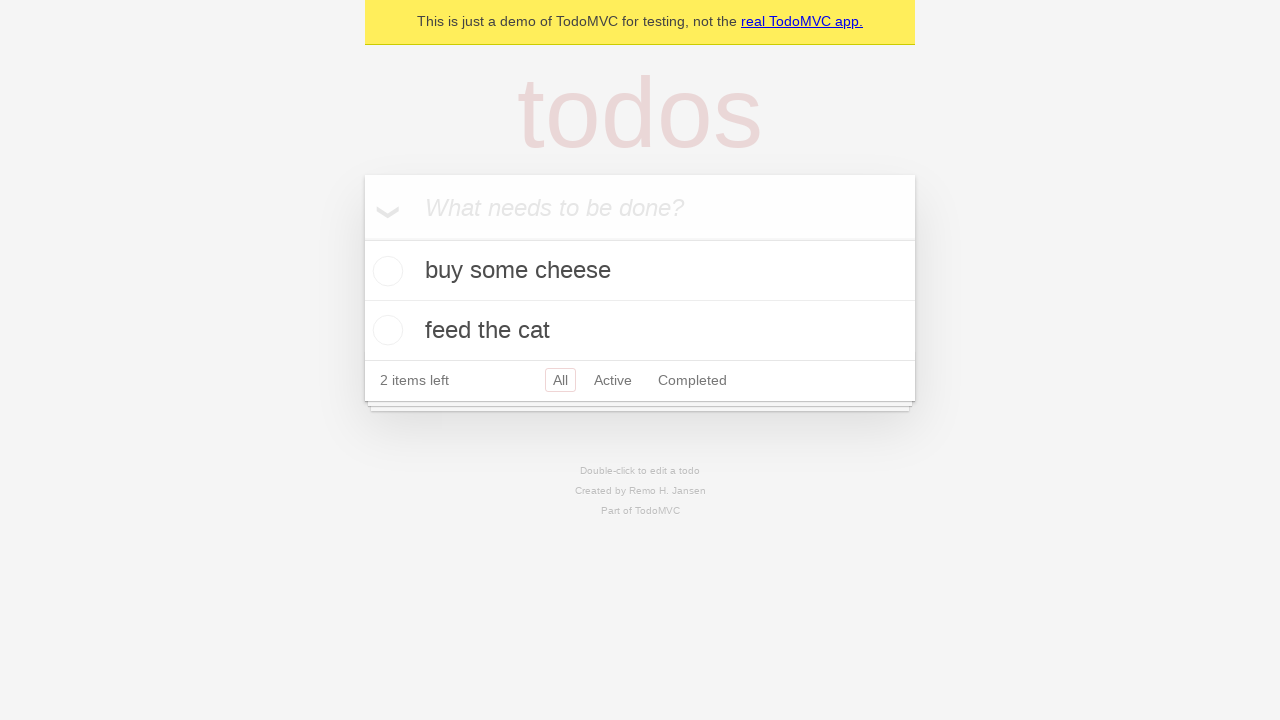

Filled todo input with 'book a doctors appointment' on internal:attr=[placeholder="What needs to be done?"i]
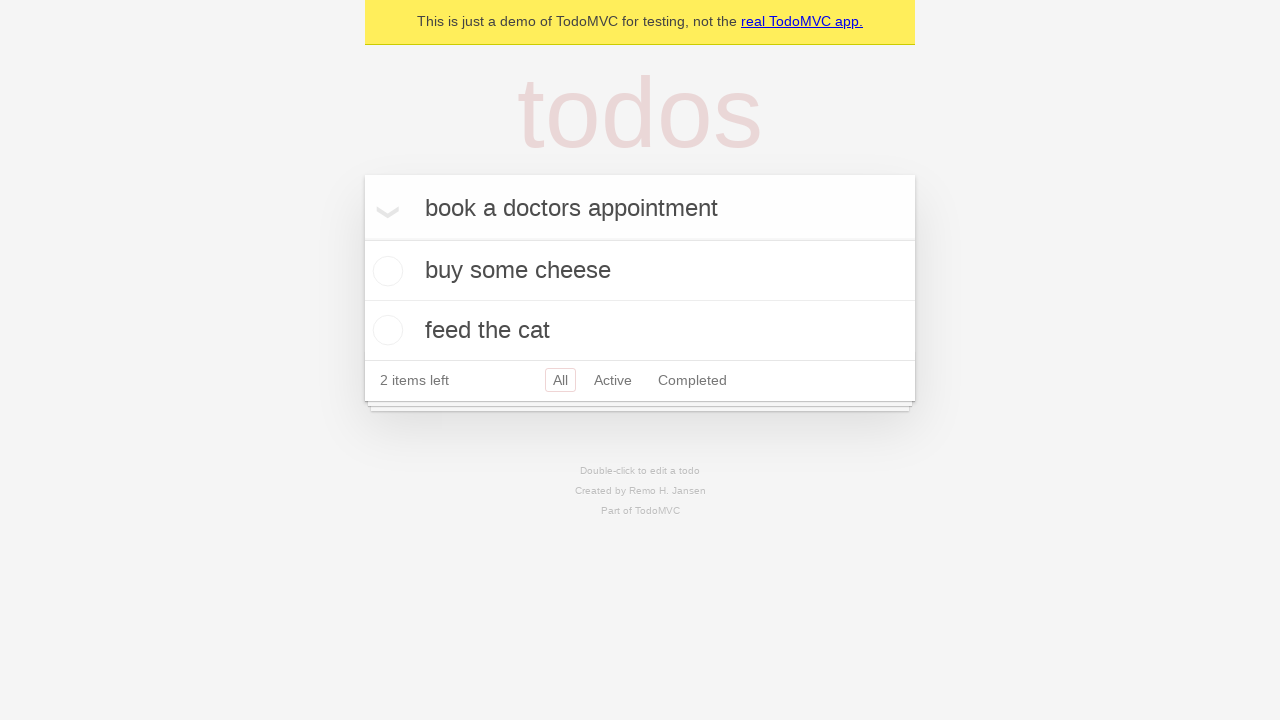

Pressed Enter to add third todo on internal:attr=[placeholder="What needs to be done?"i]
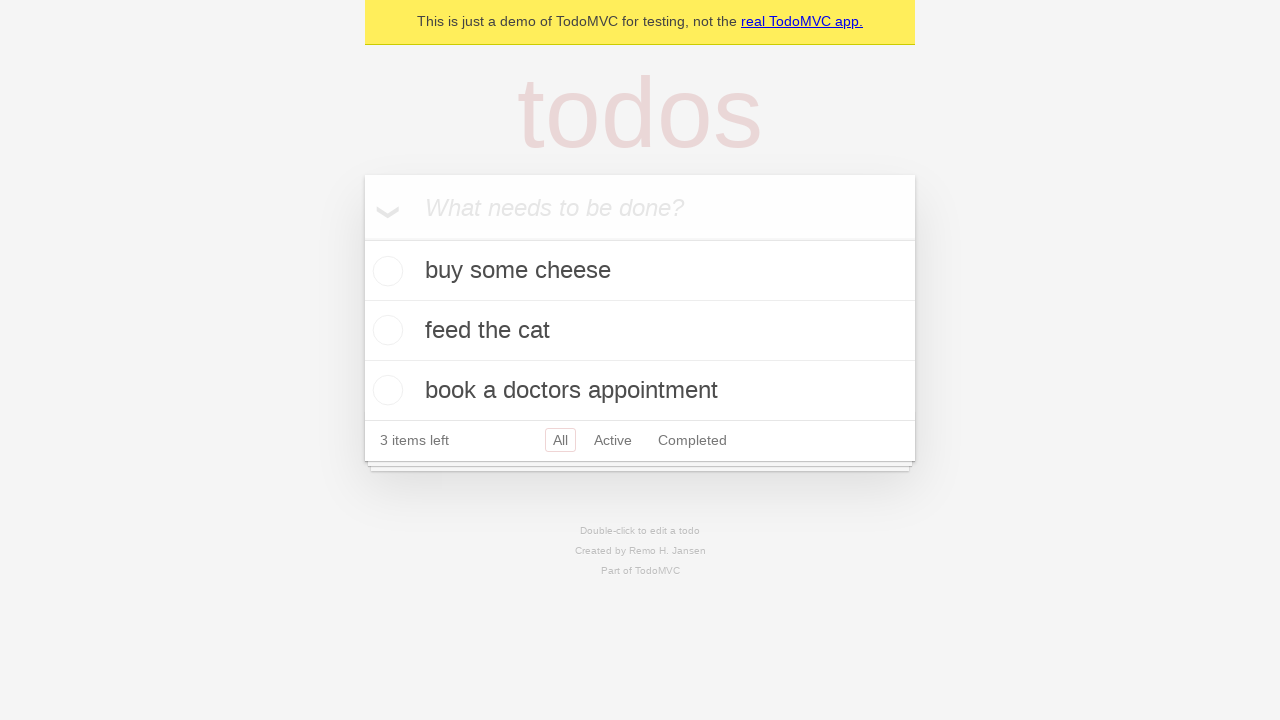

Double-clicked second todo item to enter edit mode at (640, 331) on internal:testid=[data-testid="todo-item"s] >> nth=1
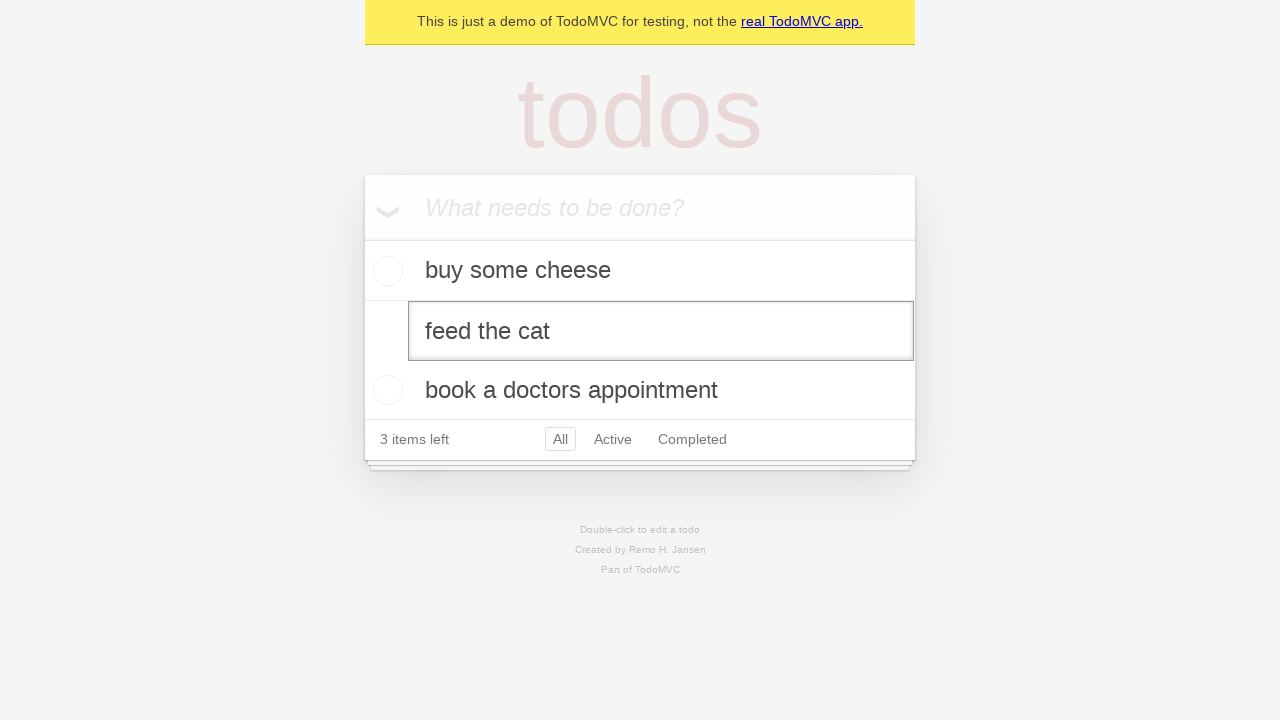

Filled edit textbox with 'buy some sausages' on internal:testid=[data-testid="todo-item"s] >> nth=1 >> internal:role=textbox[nam
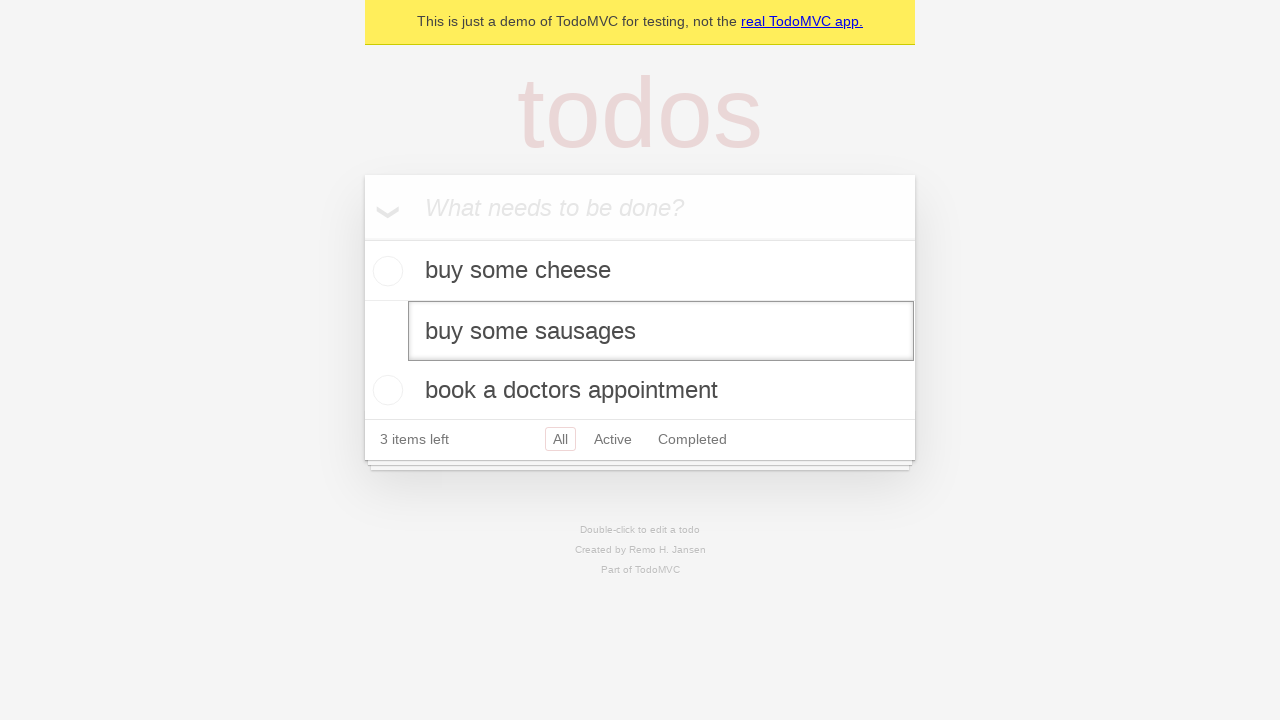

Pressed Enter to save edited todo item on internal:testid=[data-testid="todo-item"s] >> nth=1 >> internal:role=textbox[nam
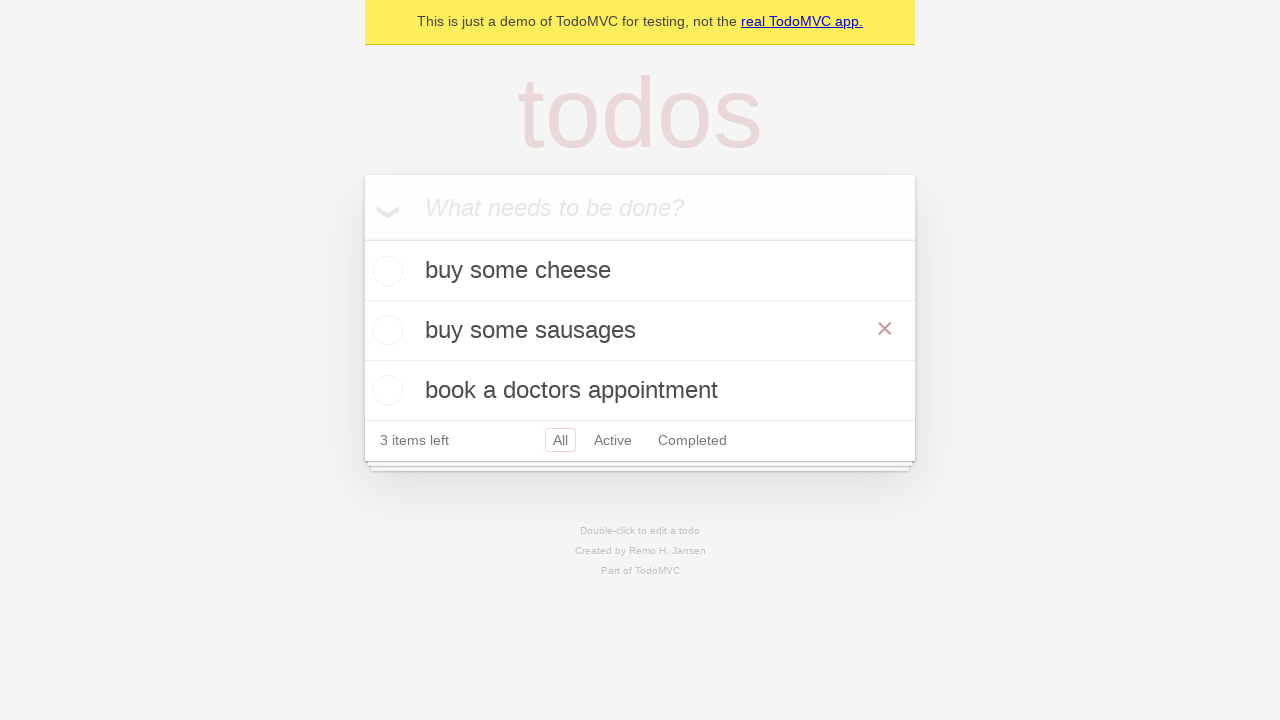

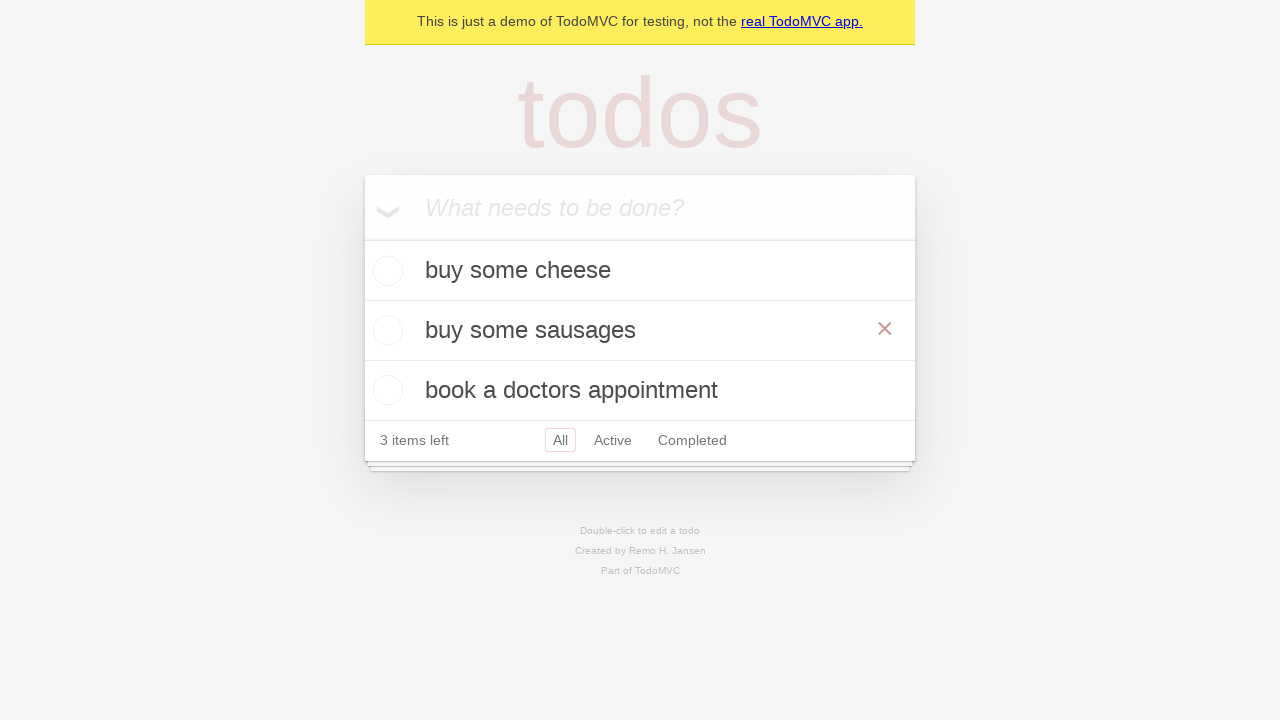